Tests alert handling functionality by triggering different types of alerts (simple alert and confirmation) and interacting with them

Starting URL: https://rahulshettyacademy.com/AutomationPractice/

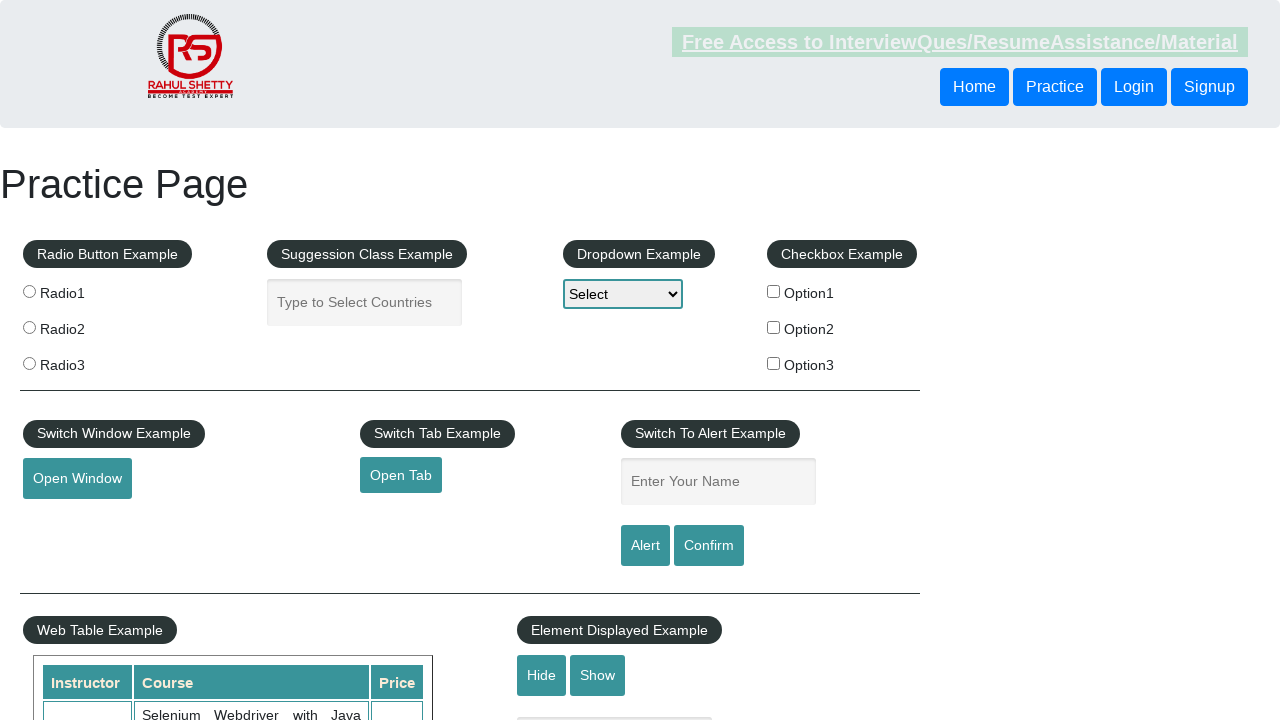

Filled name field with 'Rahul' on #name
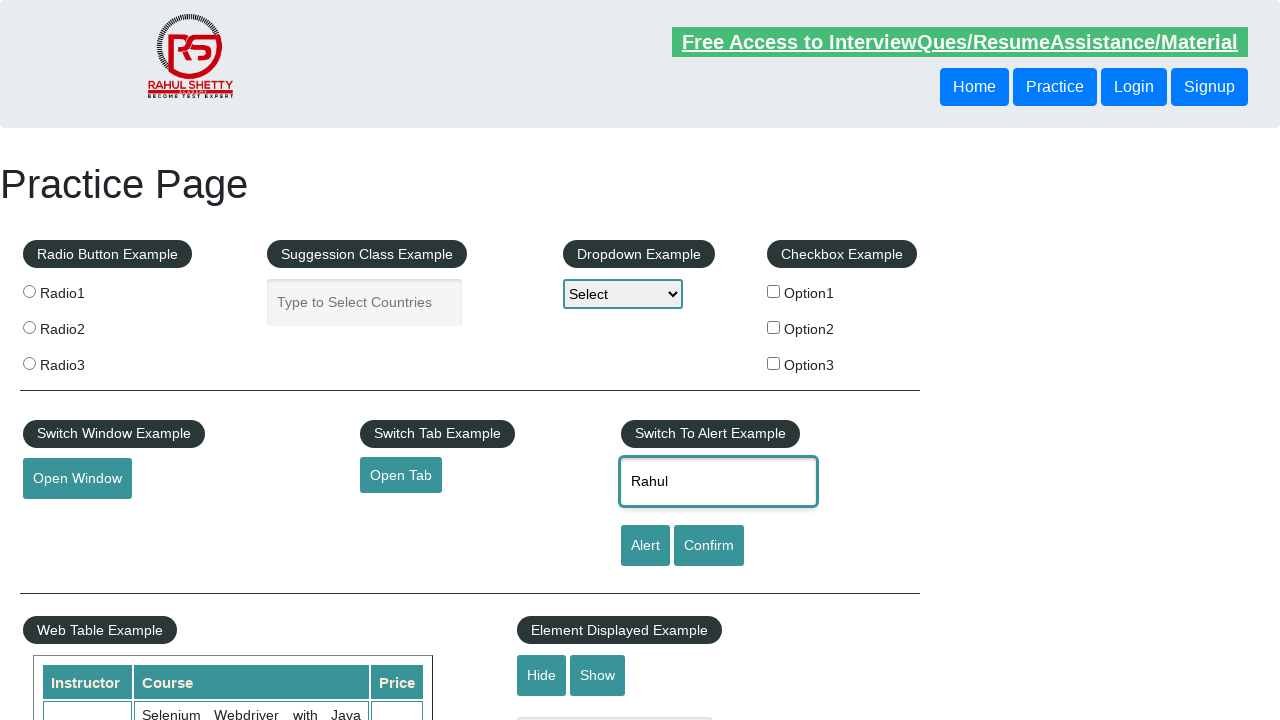

Set up dialog handler to accept alerts
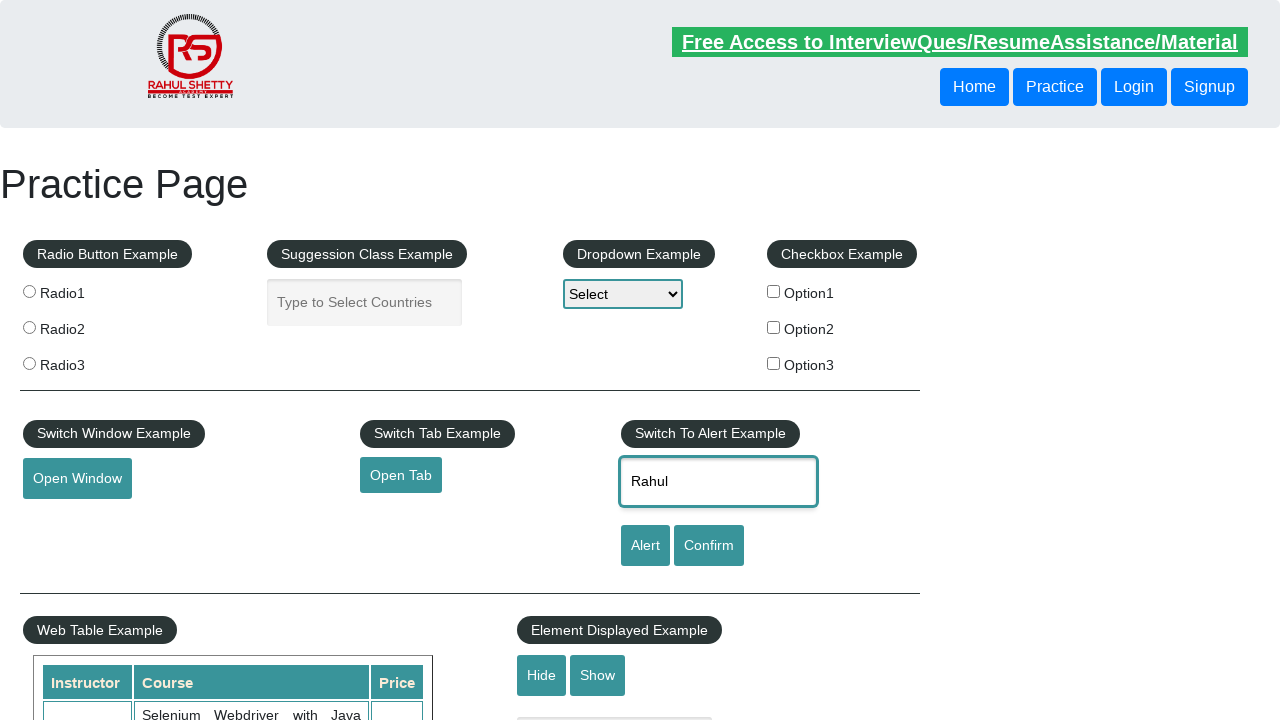

Clicked alert button and accepted the simple alert at (645, 546) on #alertbtn
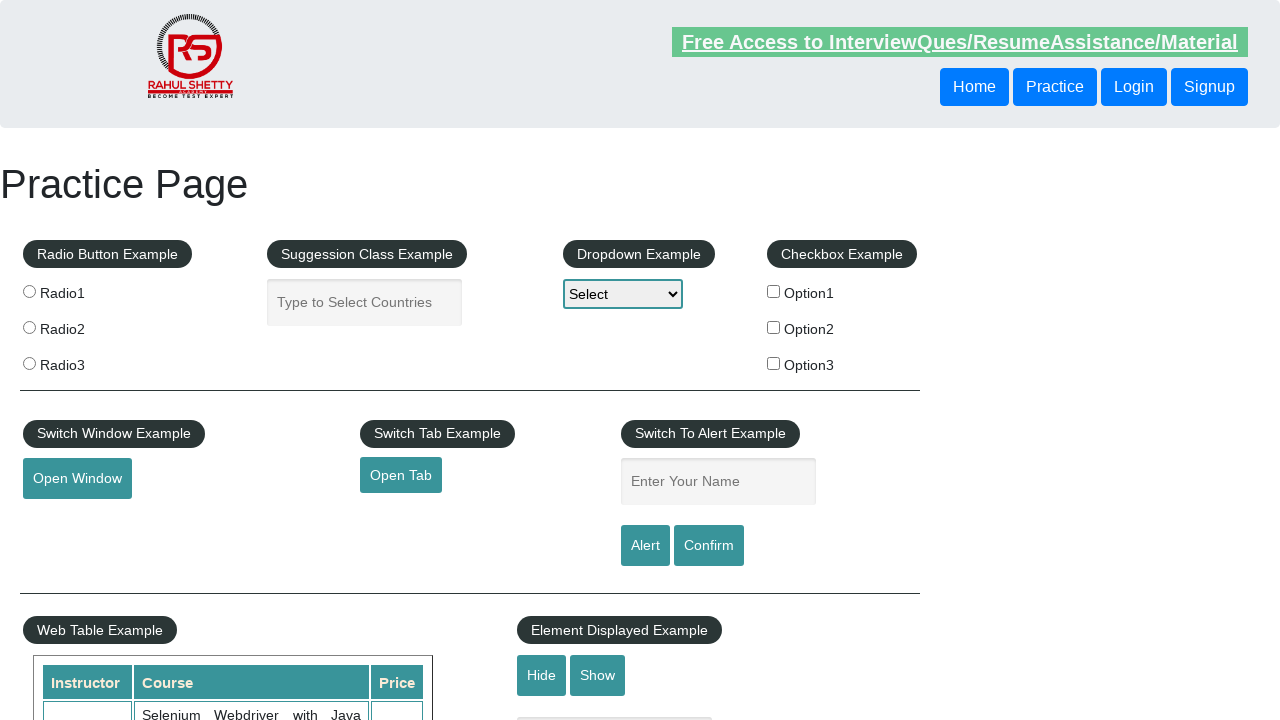

Set up dialog handler to dismiss confirmation dialogs
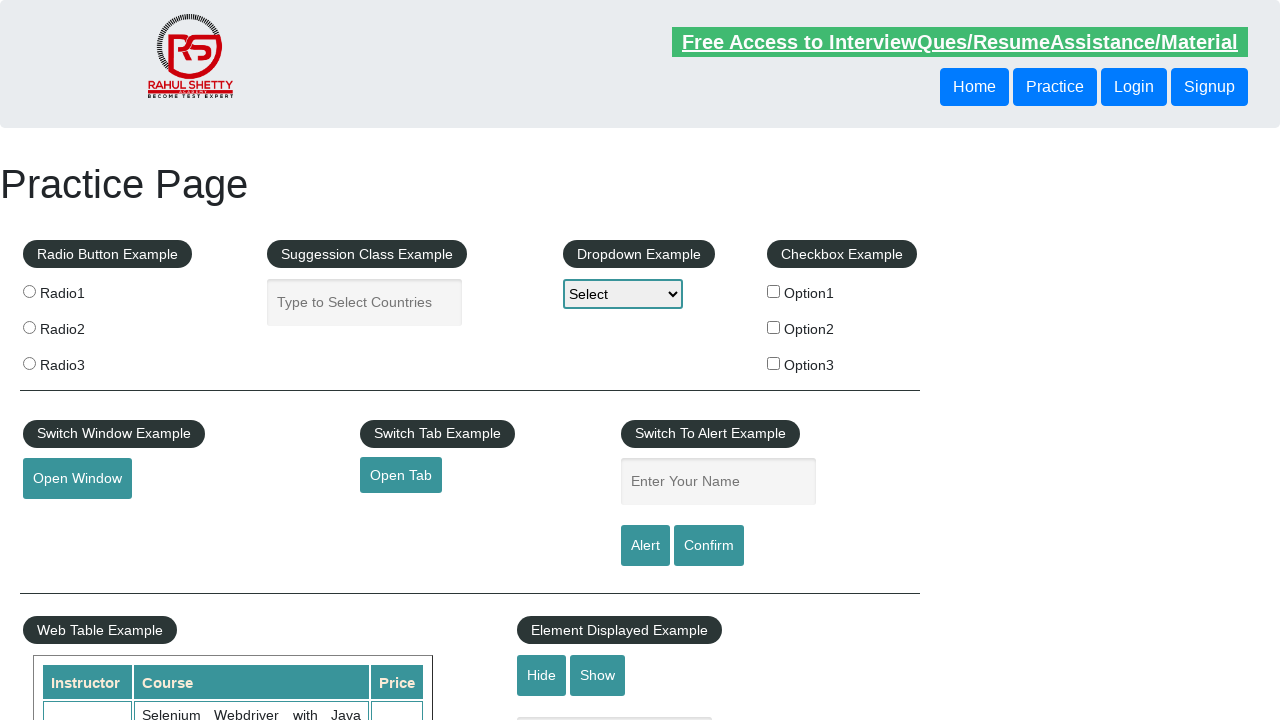

Clicked confirm button and dismissed the confirmation dialog at (709, 546) on #confirmbtn
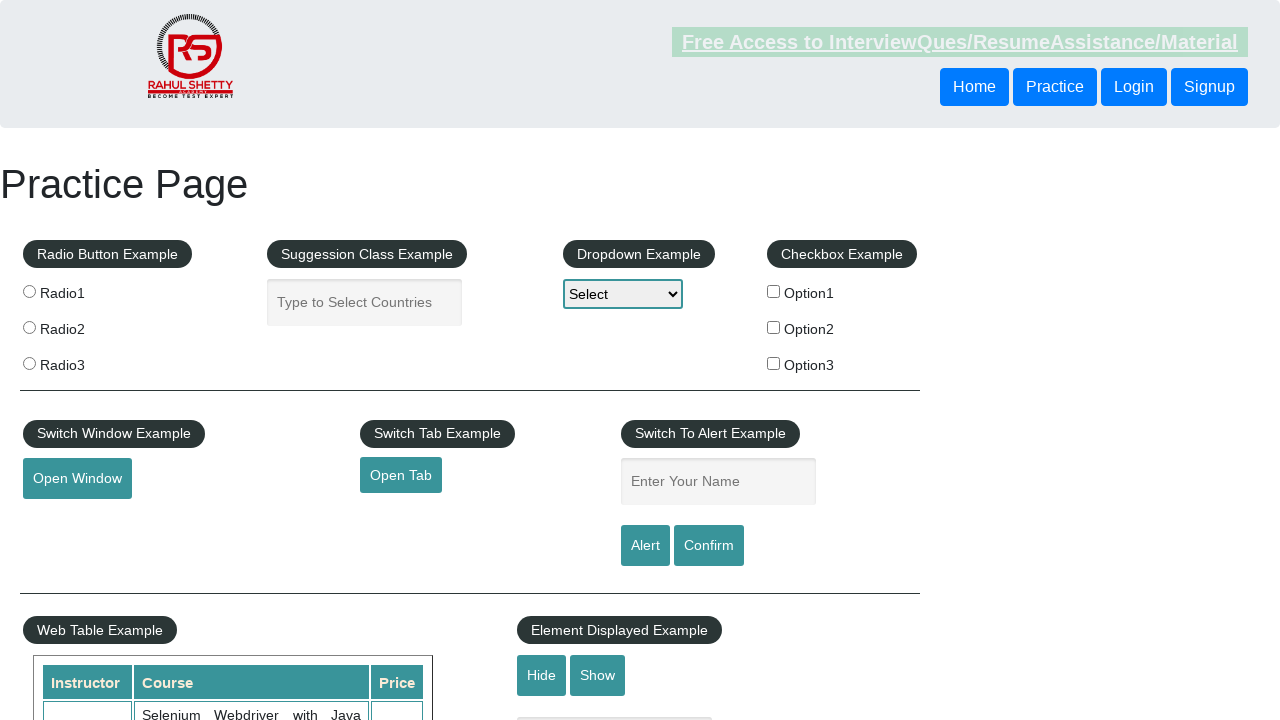

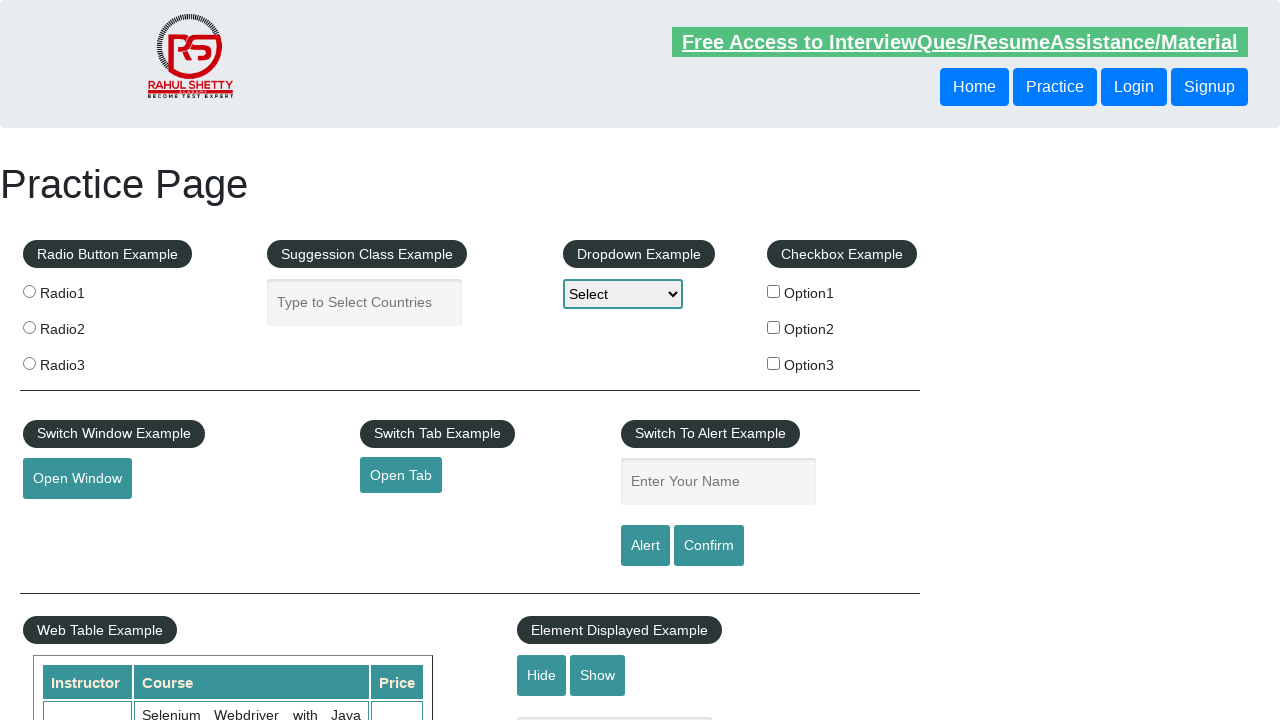